Tests an authorized payment flow by filling in test card details and submitting the form, then verifying the payment is confirmed.

Starting URL: https://sandbox.cardpay.com/MI/cardpayment2.html?orderXml=PE9SREVSIFdBTExFVF9JRD0nODI5OScgT1JERVJfTlVNQkVSPSc0NTgyMTEnIEFNT1VOVD0nMjkxLjg2JyBDVVJSRU5DWT0nRVVSJyAgRU1BSUw9J2N1c3RvbWVyQGV4YW1wbGUuY29tJz4KPEFERFJFU1MgQ09VTlRSWT0nVVNBJyBTVEFURT0nTlknIFpJUD0nMTAwMDEnIENJVFk9J05ZJyBTVFJFRVQ9JzY3NyBTVFJFRVQnIFBIT05FPSc4NzY5OTA5MCcgVFlQRT0nQklMTElORycvPgo8L09SREVSPg==&sha512=998150a2b27484b776a1628bfe7505a9cb430f276dfa35b14315c1c8f03381a90490f6608f0dcff789273e05926cd782e1bb941418a9673f43c47595aa7b8b0d

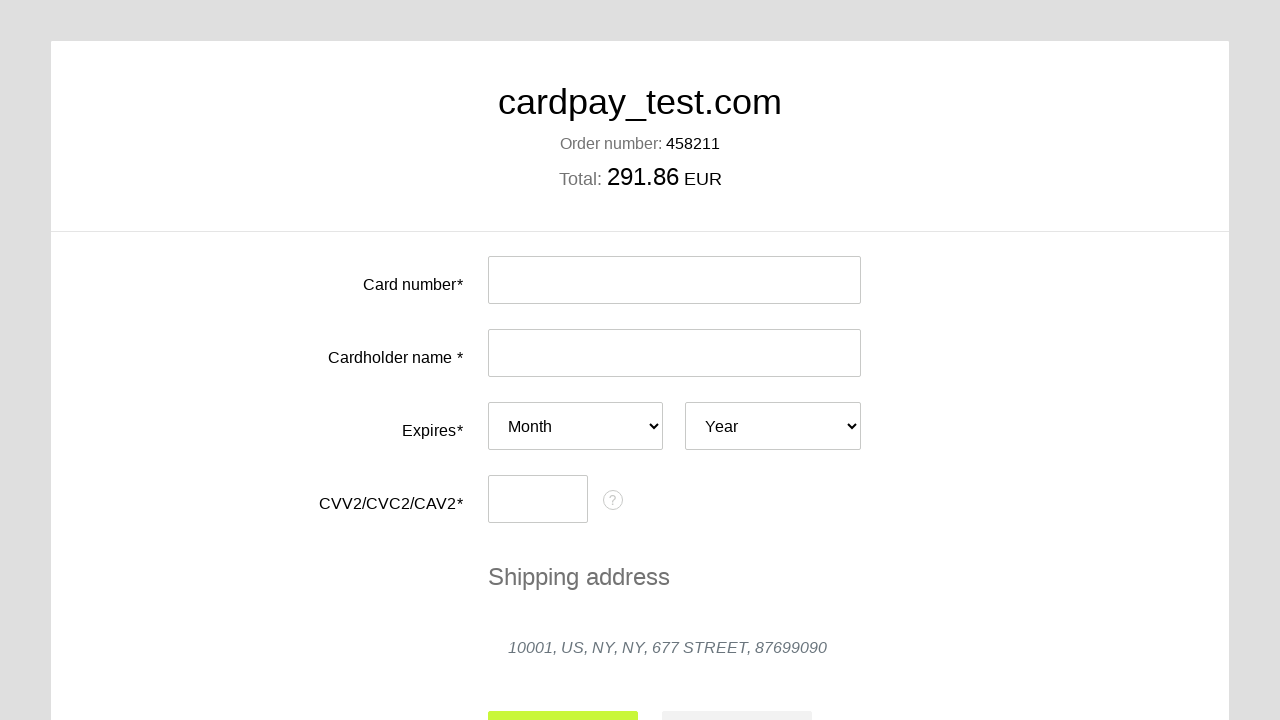

Filled card number with authorized test card 4000000000000077 on #input-card-number
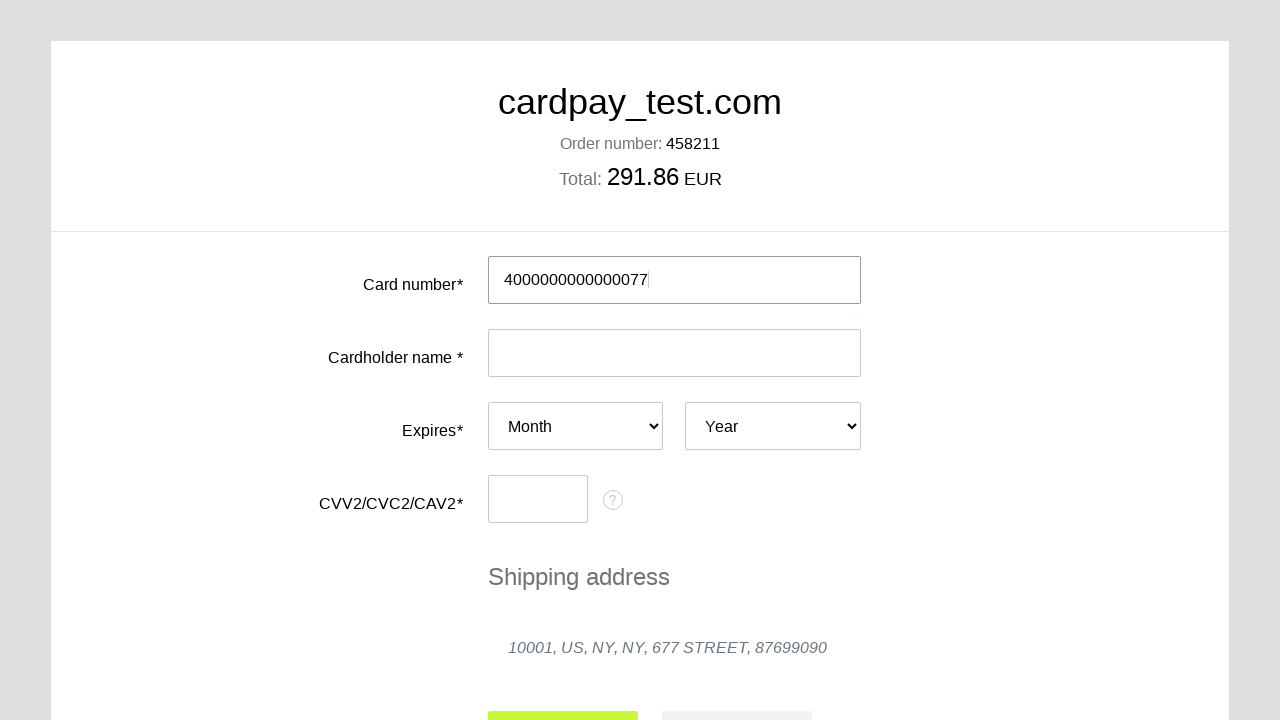

Filled card holder name with 'MIKE KIN' on #input-card-holder
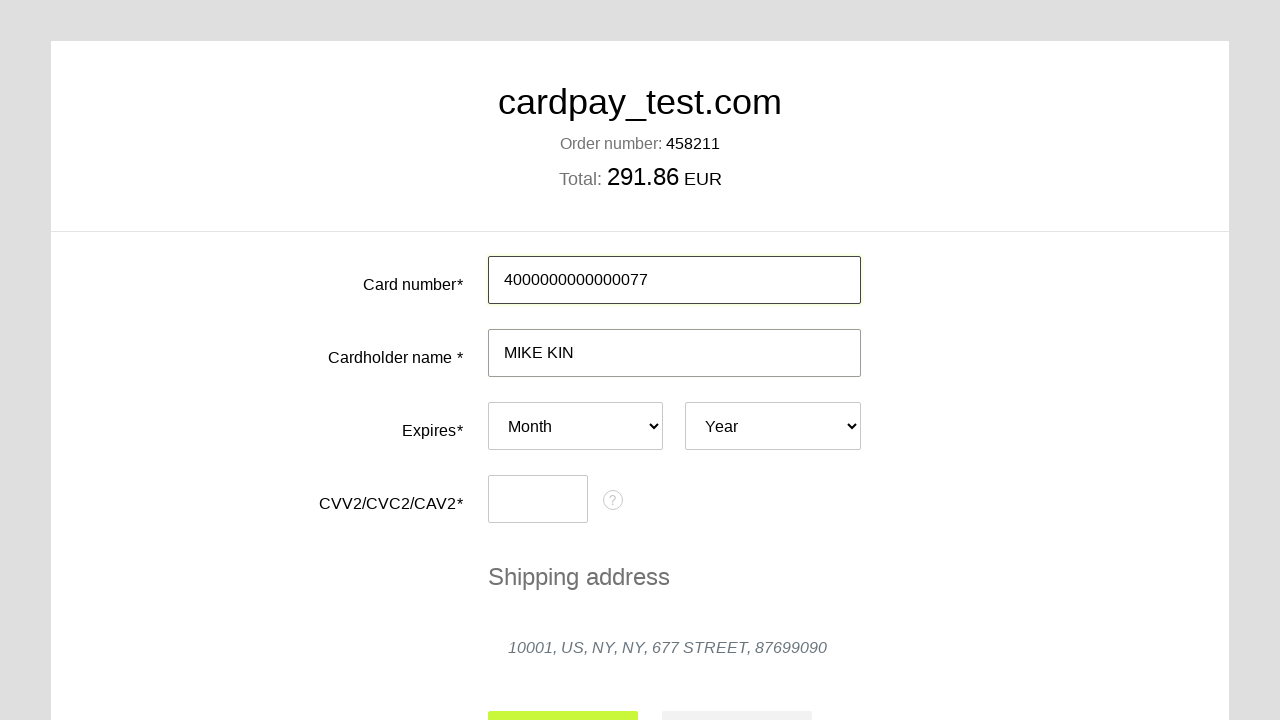

Selected expiry month 07 on #card-expires-month
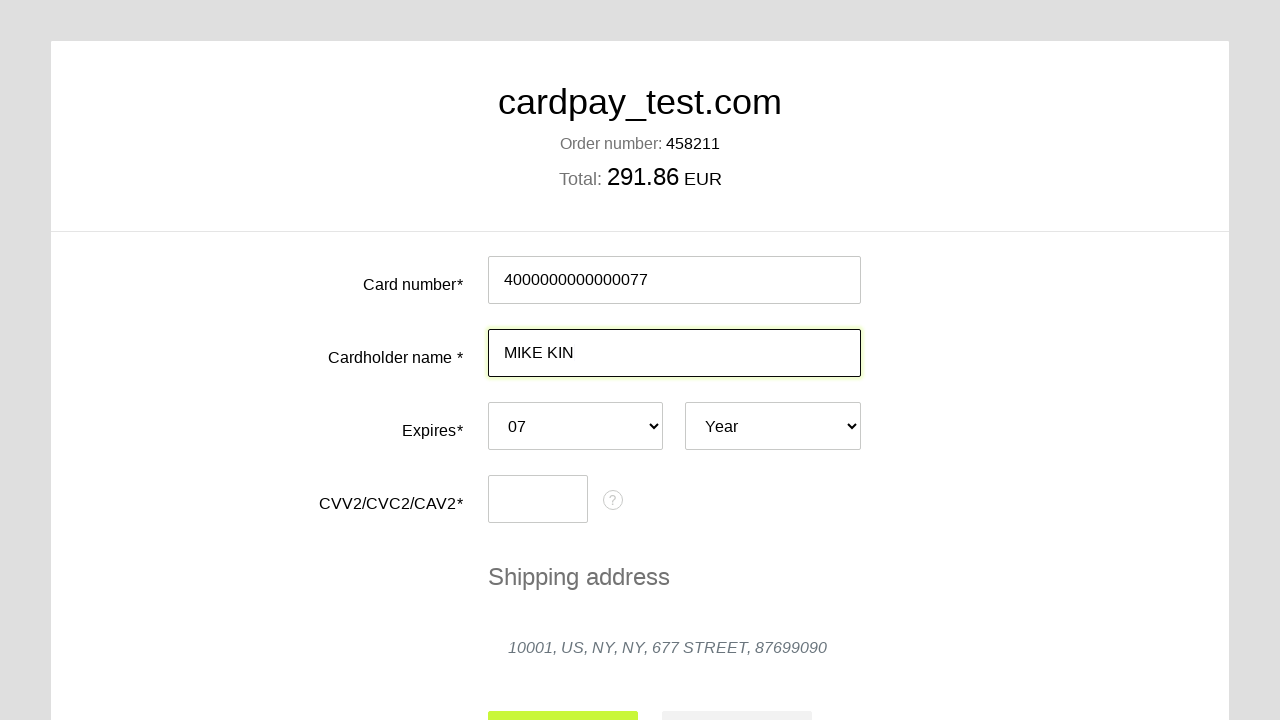

Selected expiry year 2037 on #card-expires-year
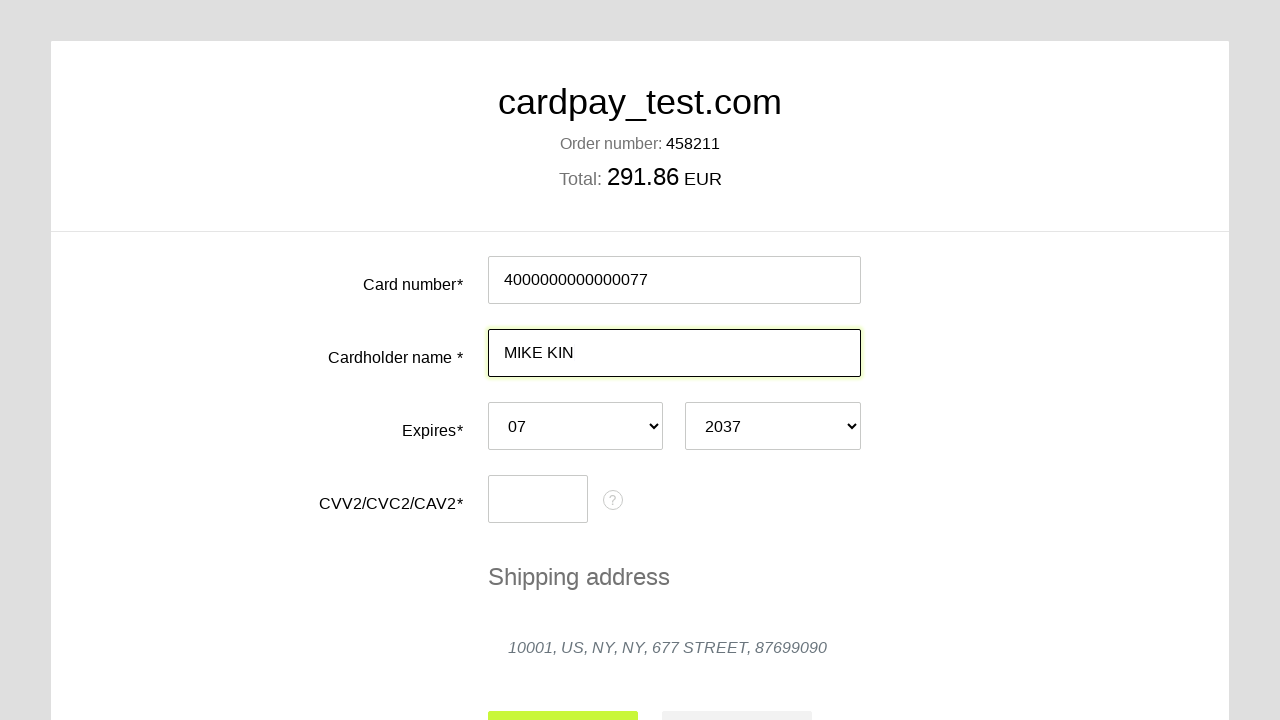

Filled CVC with '007' on #input-card-cvc
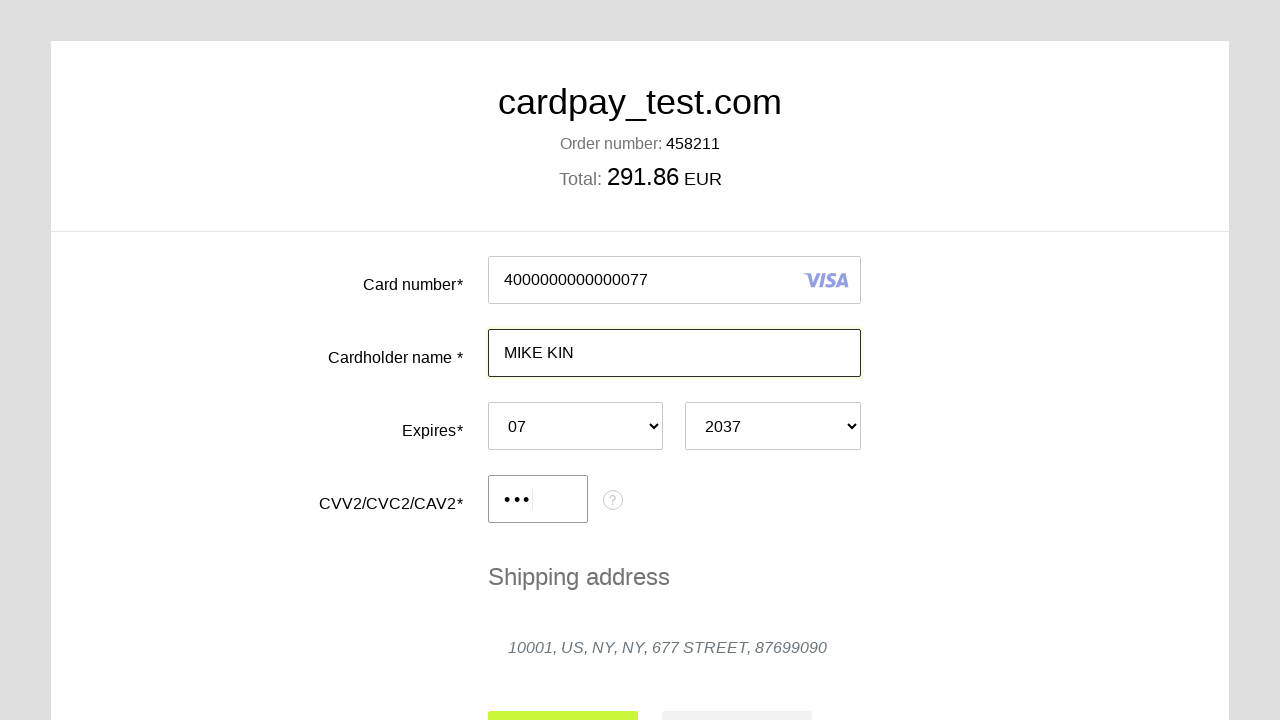

Clicked submit button to process payment at (563, 696) on #action-submit
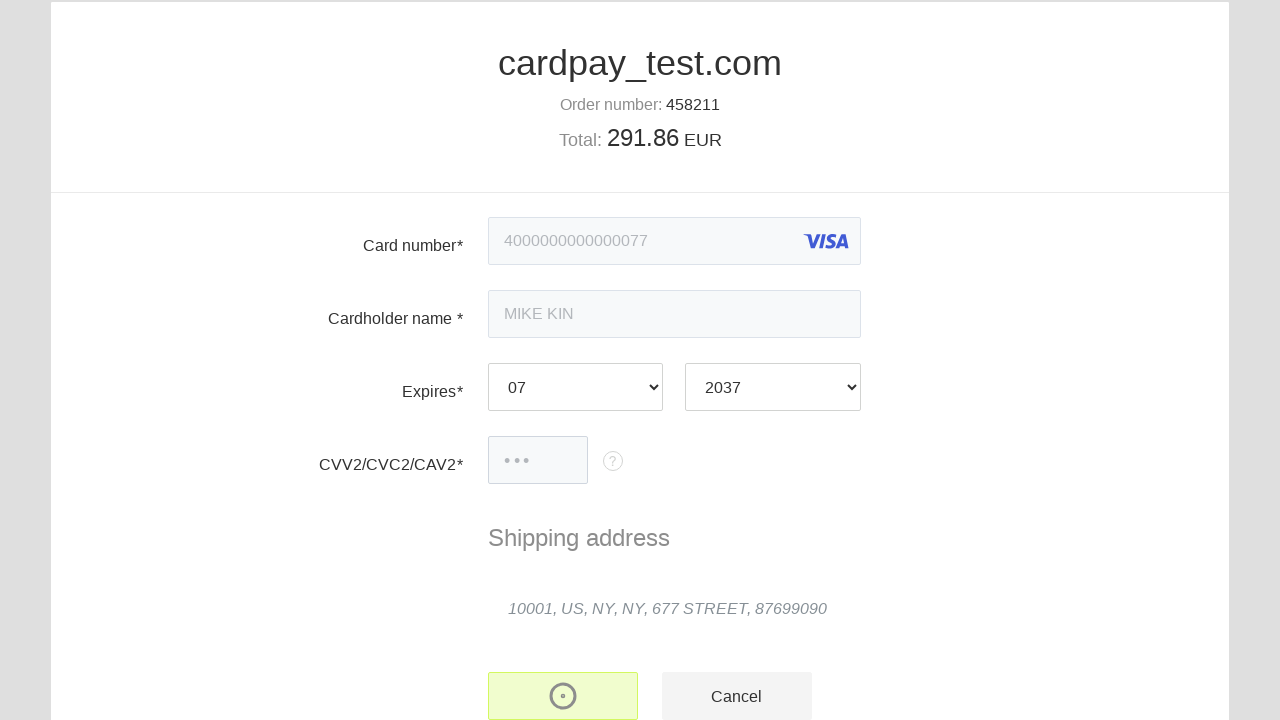

Payment status element loaded, confirming payment was processed
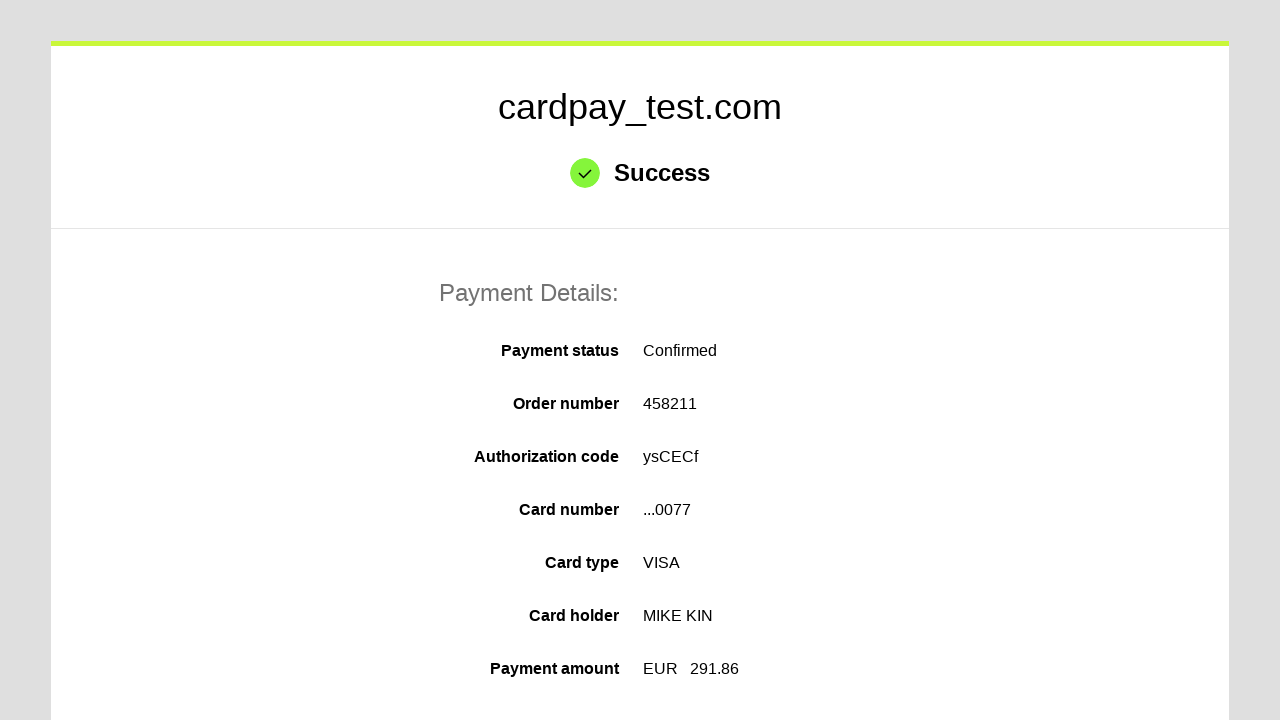

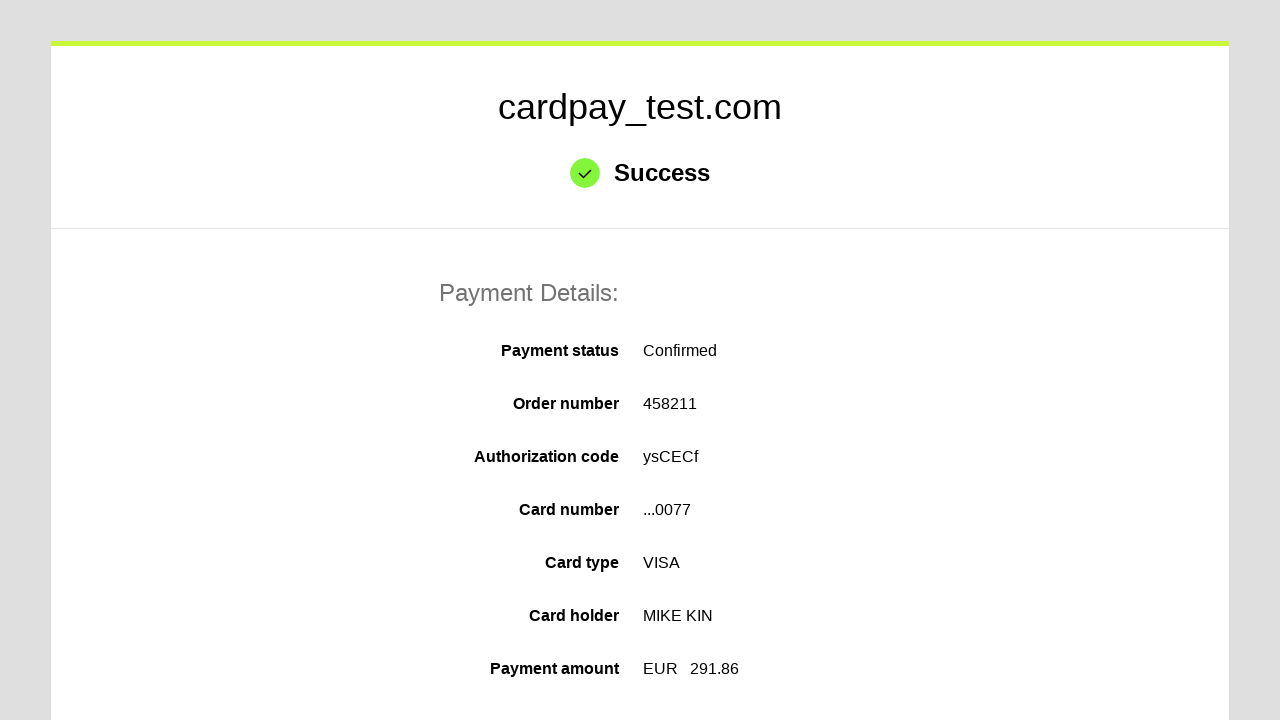